Tests nested iframe navigation by switching between parent and child frames, extracting text content, and returning to the main document

Starting URL: https://demoqa.com/nestedframes

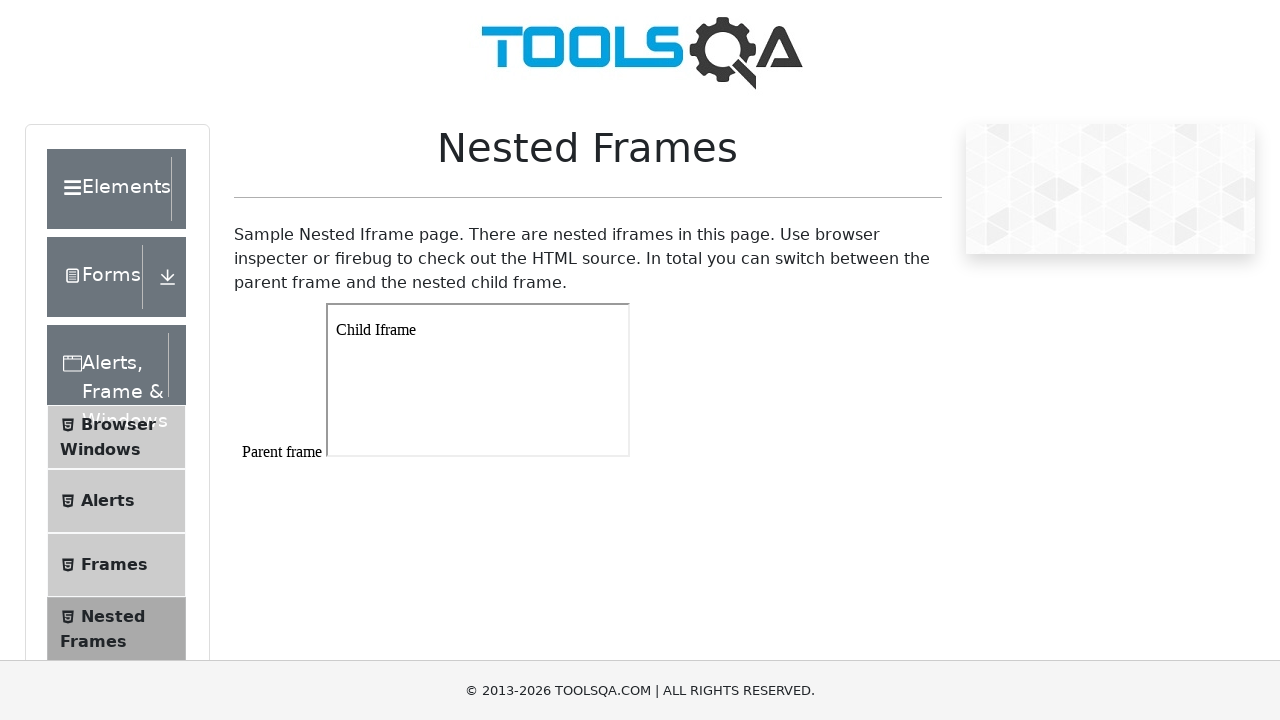

Switched to parent frame (frame1)
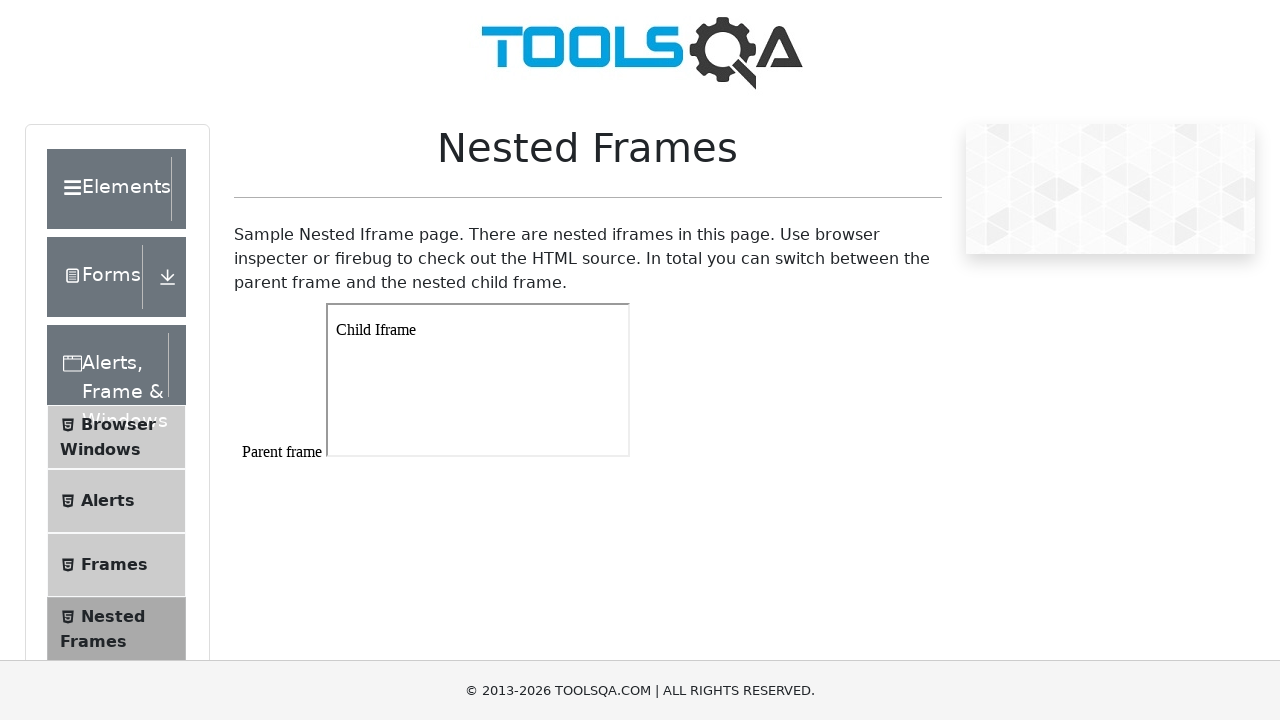

Extracted text from parent frame body: '
Parent frame



'
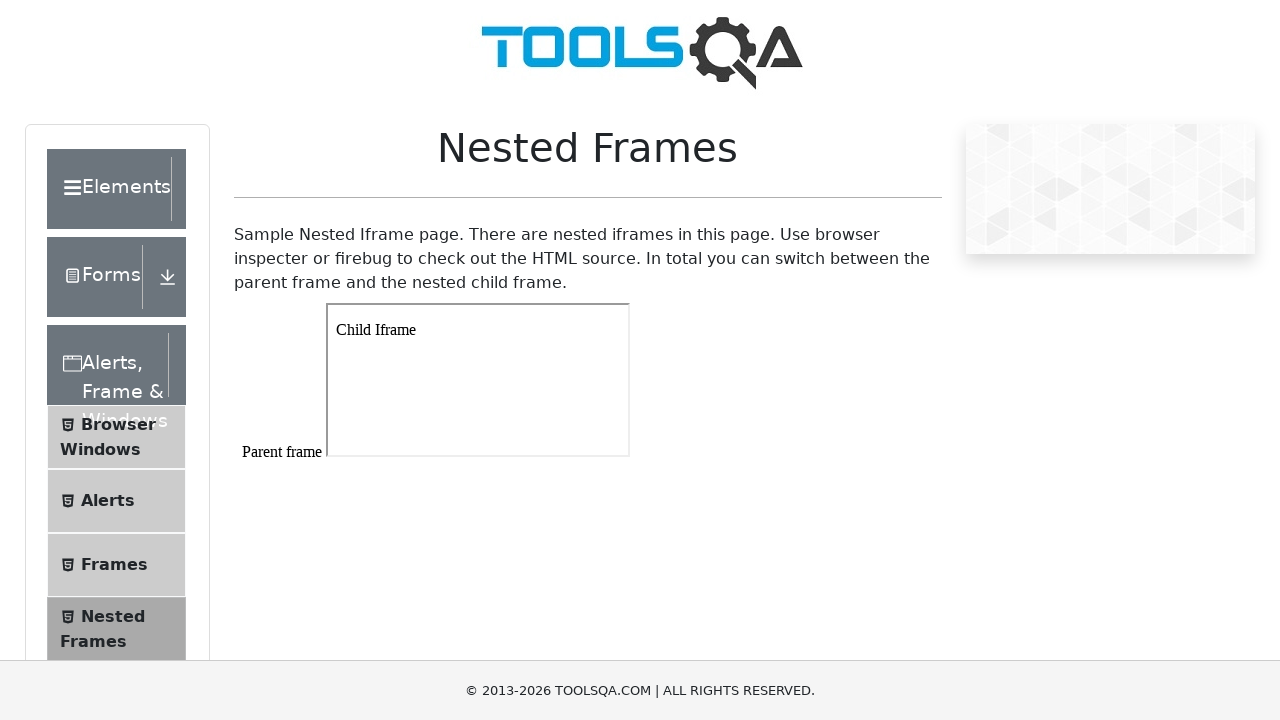

Retrieved child frames from parent frame (found 1 child frame(s))
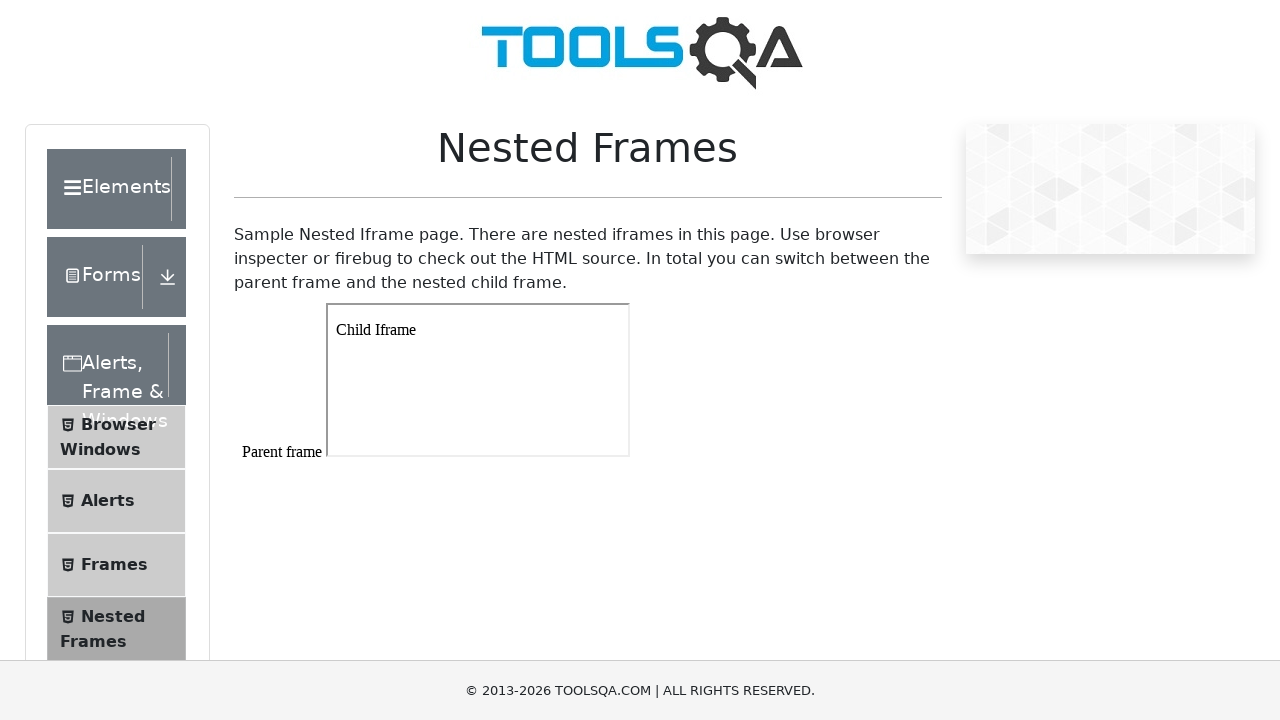

Selected first child frame
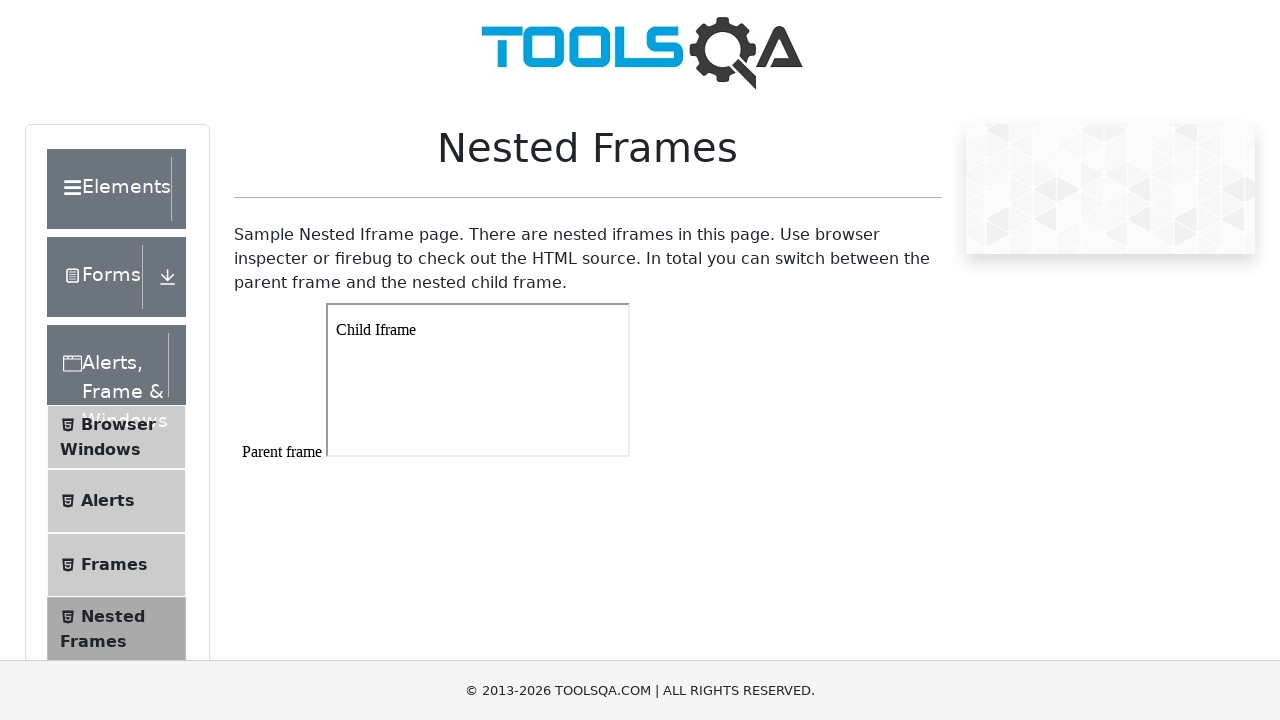

Extracted text from child frame body: 'Child Iframe'
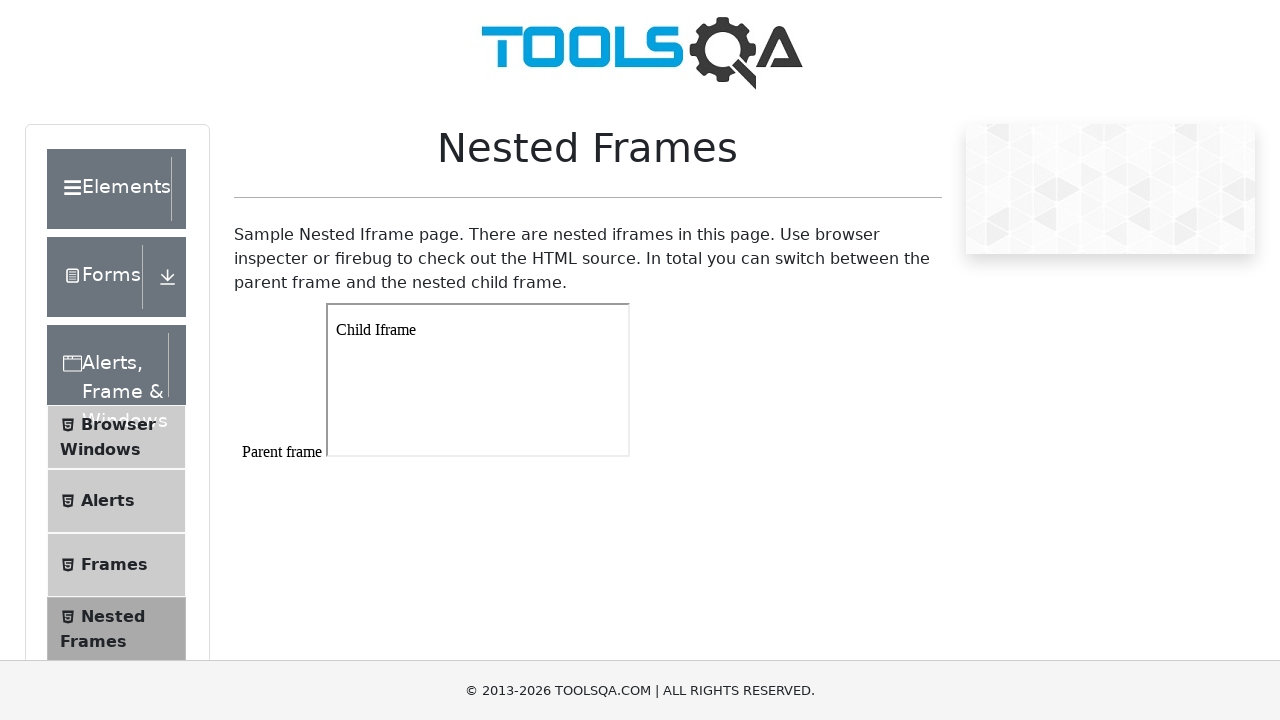

Clicked on header element in main page at (116, 189) on div.header-wrapper
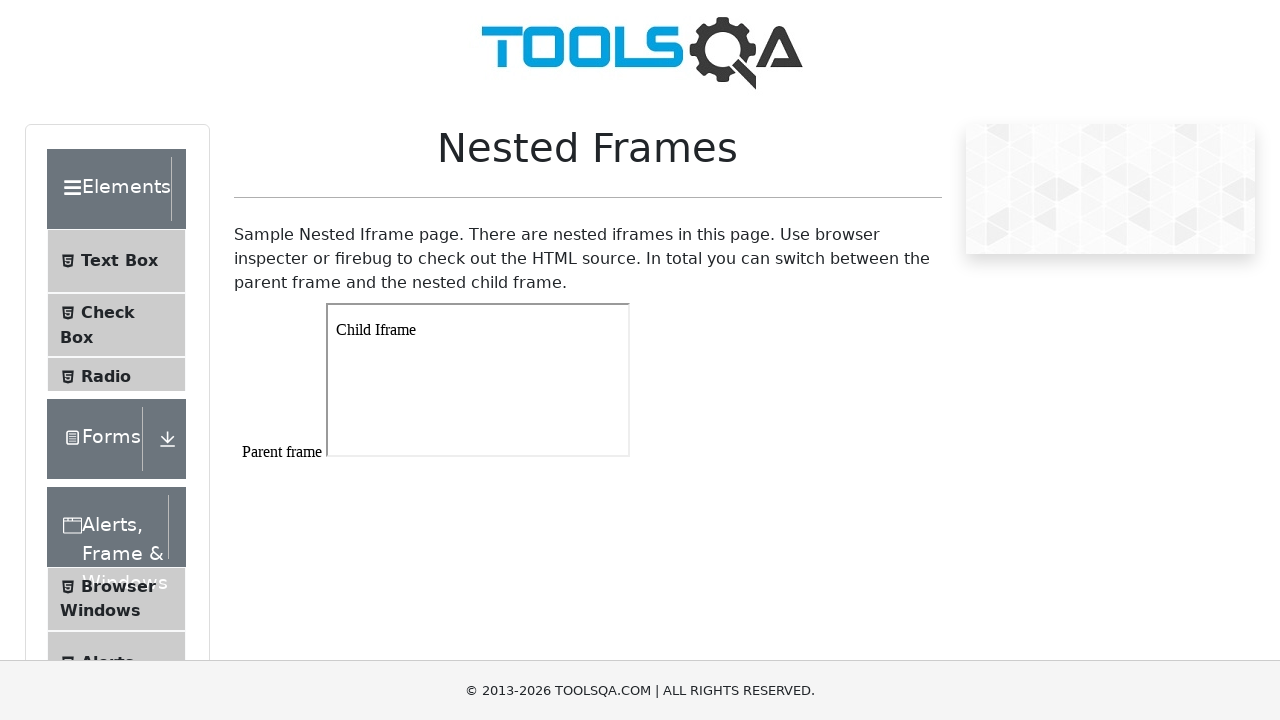

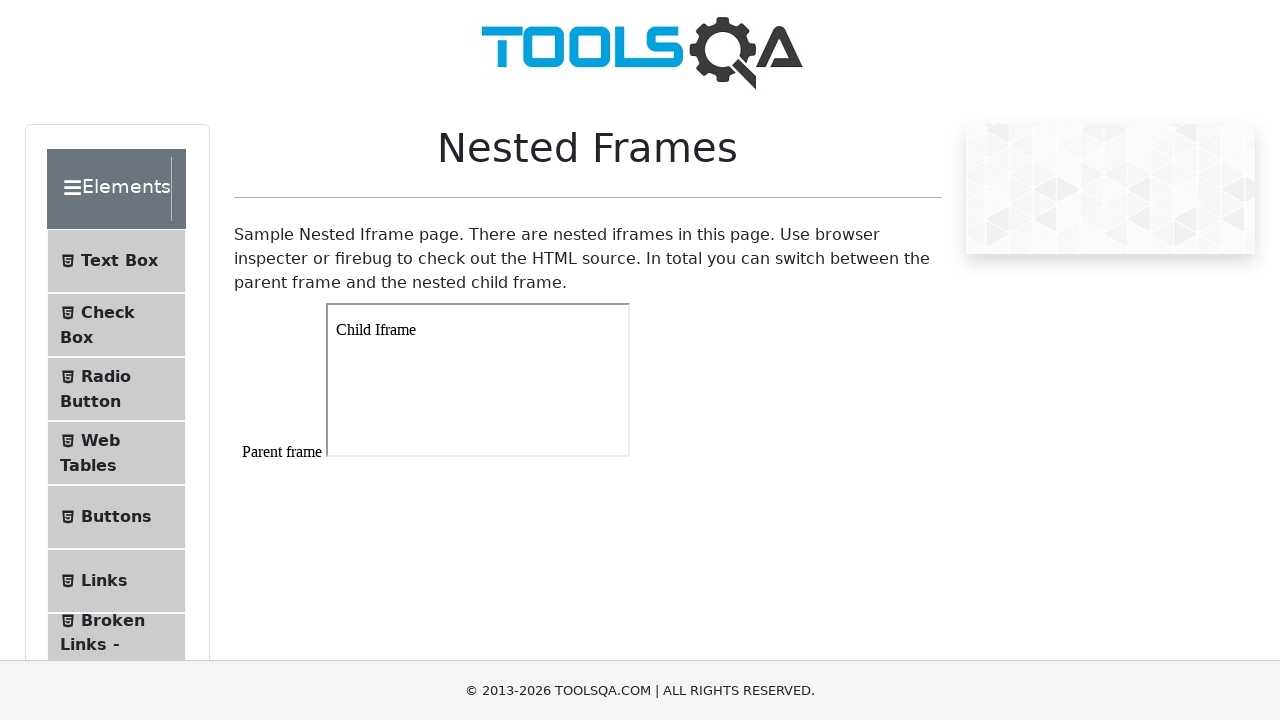